Tests radio button functionality by selecting one of three car brand radio buttons (BMW, Benz, Honda) and verifying selection states

Starting URL: https://www.letskodeit.com/practice

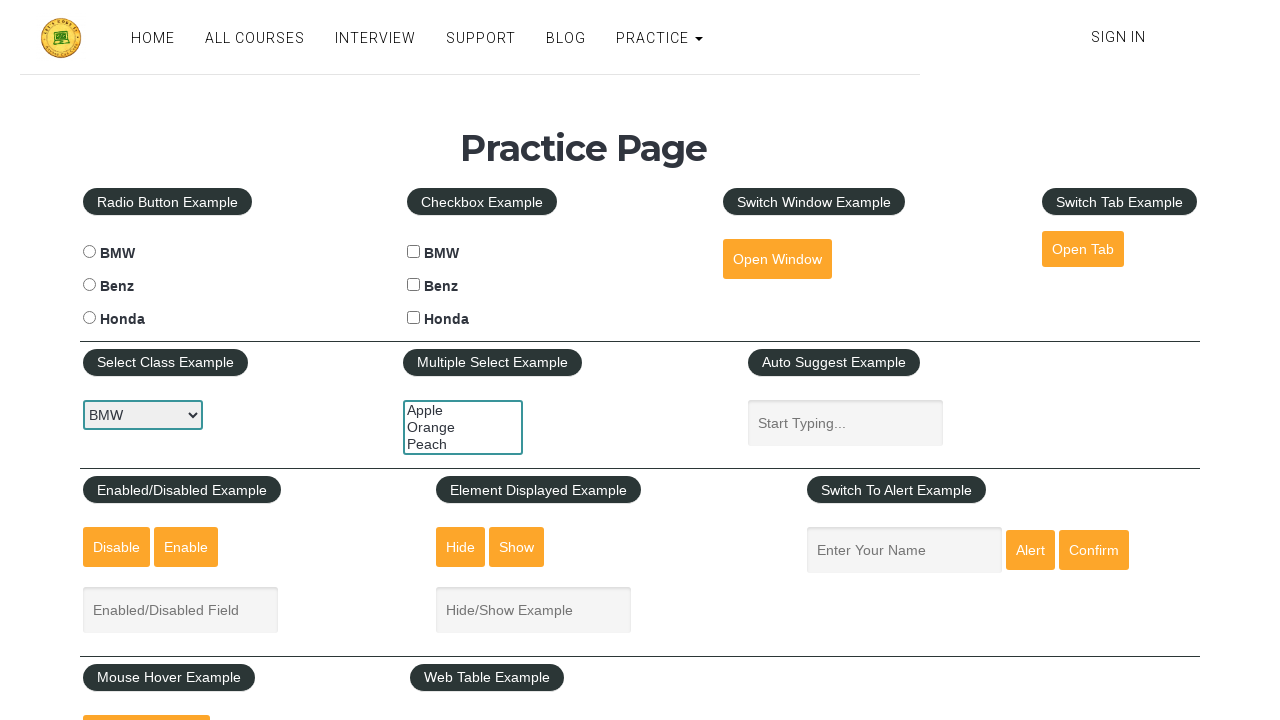

Clicked Benz radio button at (89, 285) on #benzradio
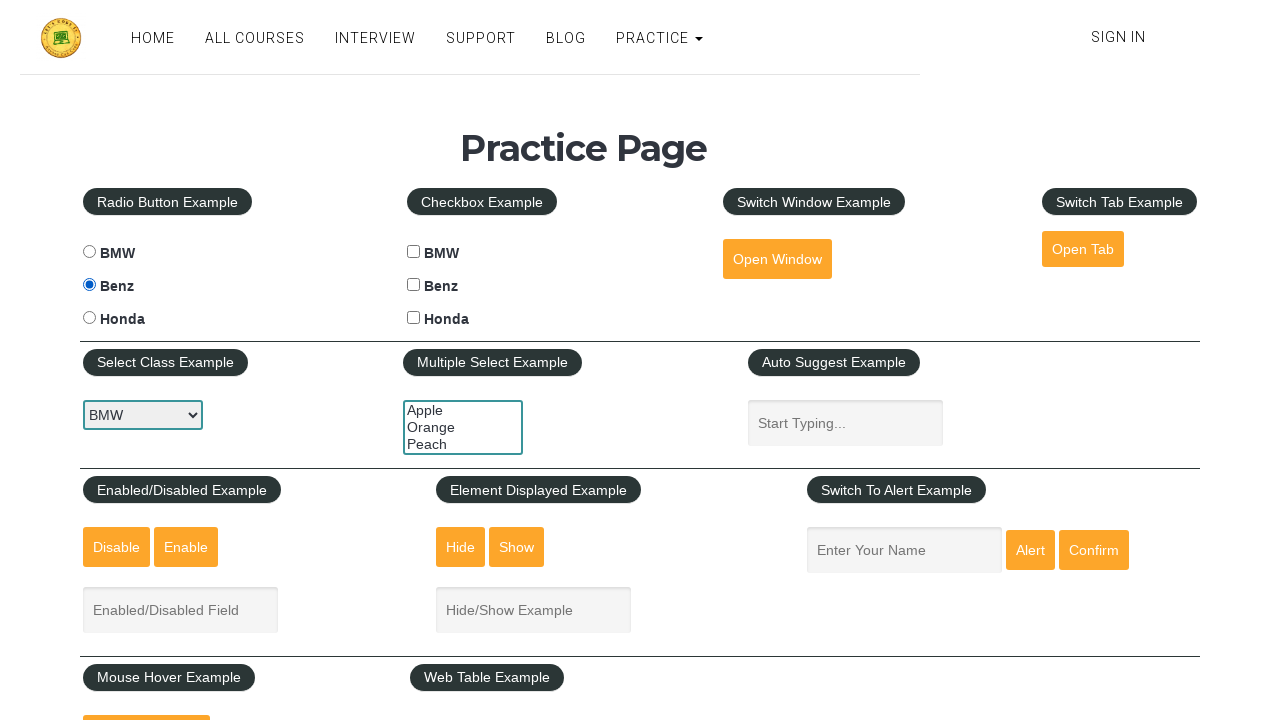

Checked BMW radio button selection state
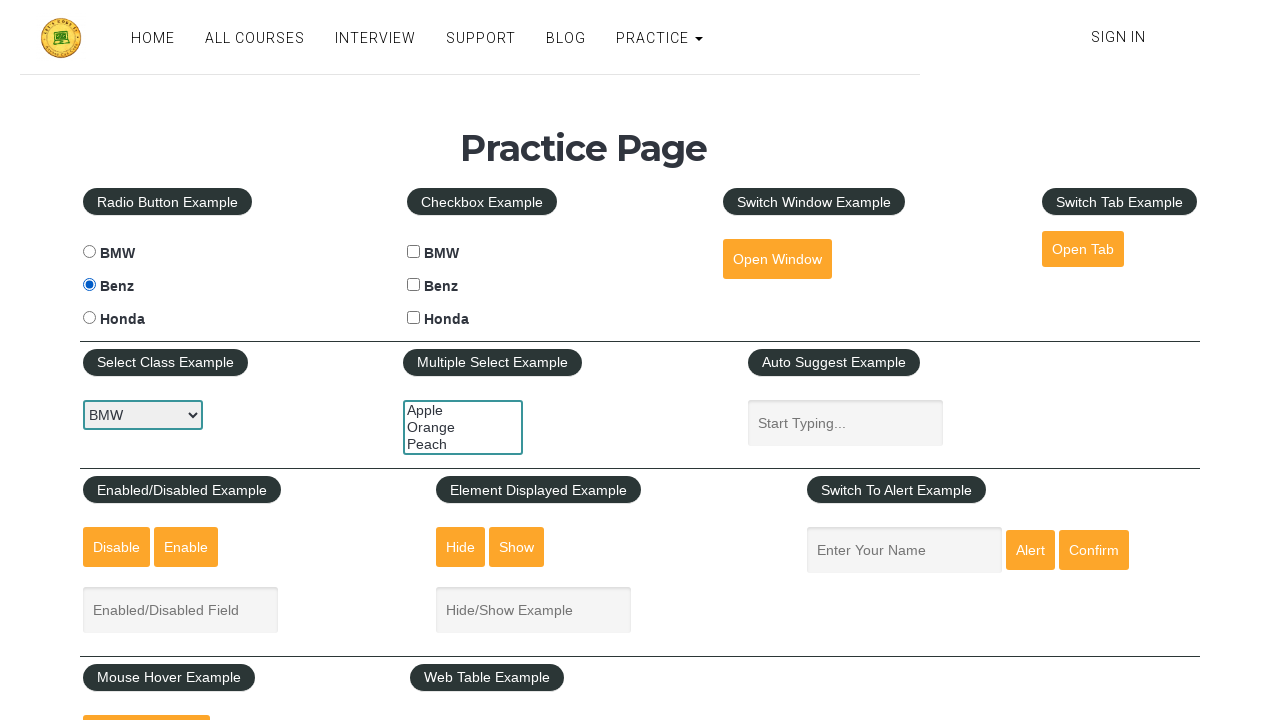

Checked Benz radio button selection state
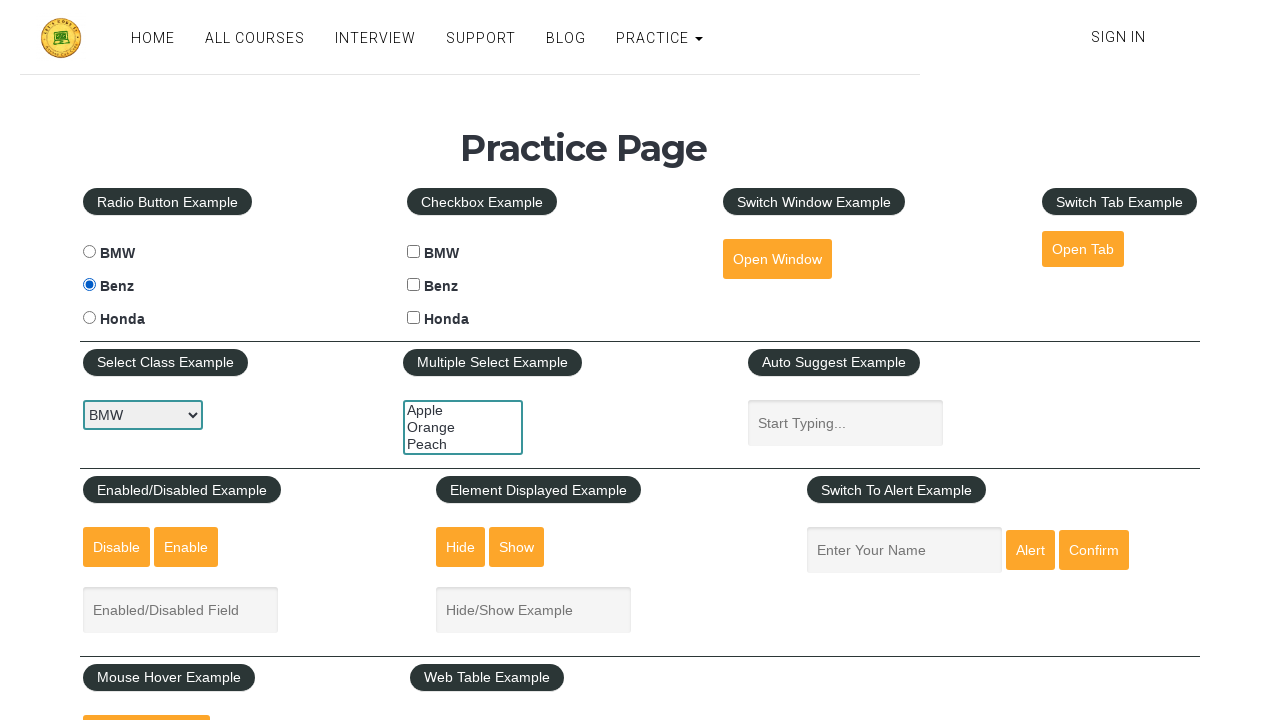

Checked Honda radio button selection state
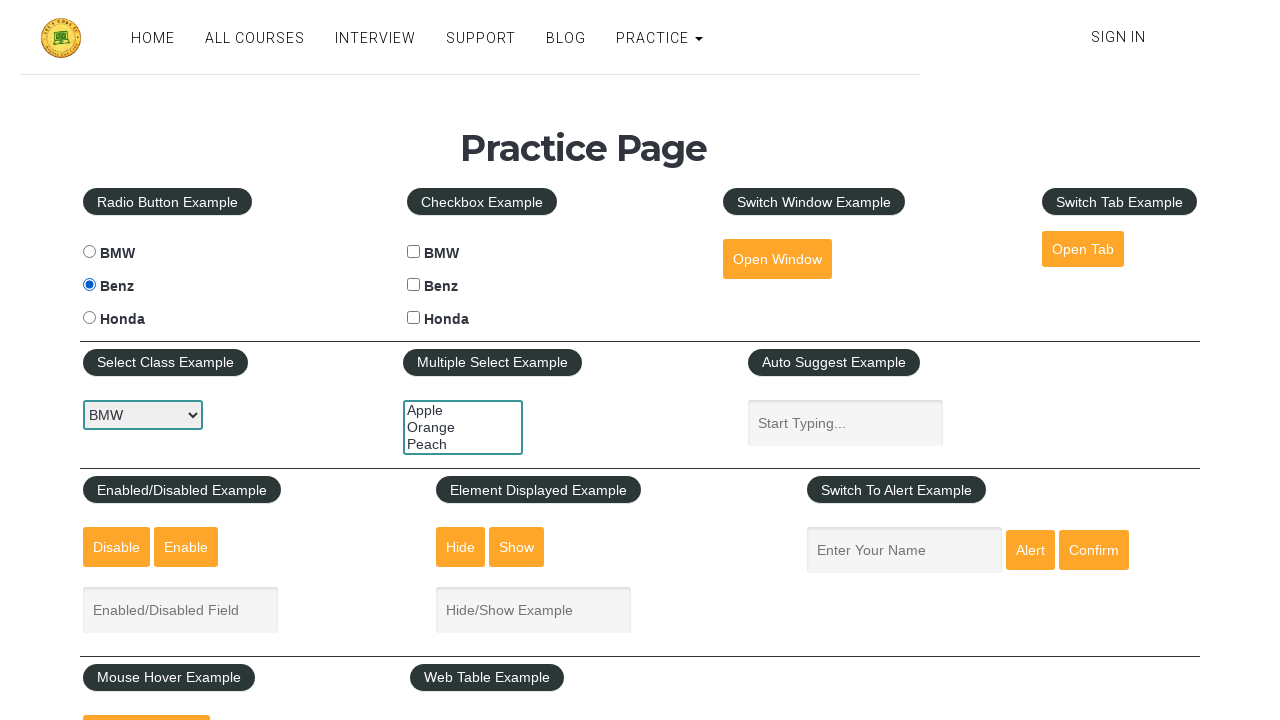

Waited 500ms for radio button selection to register
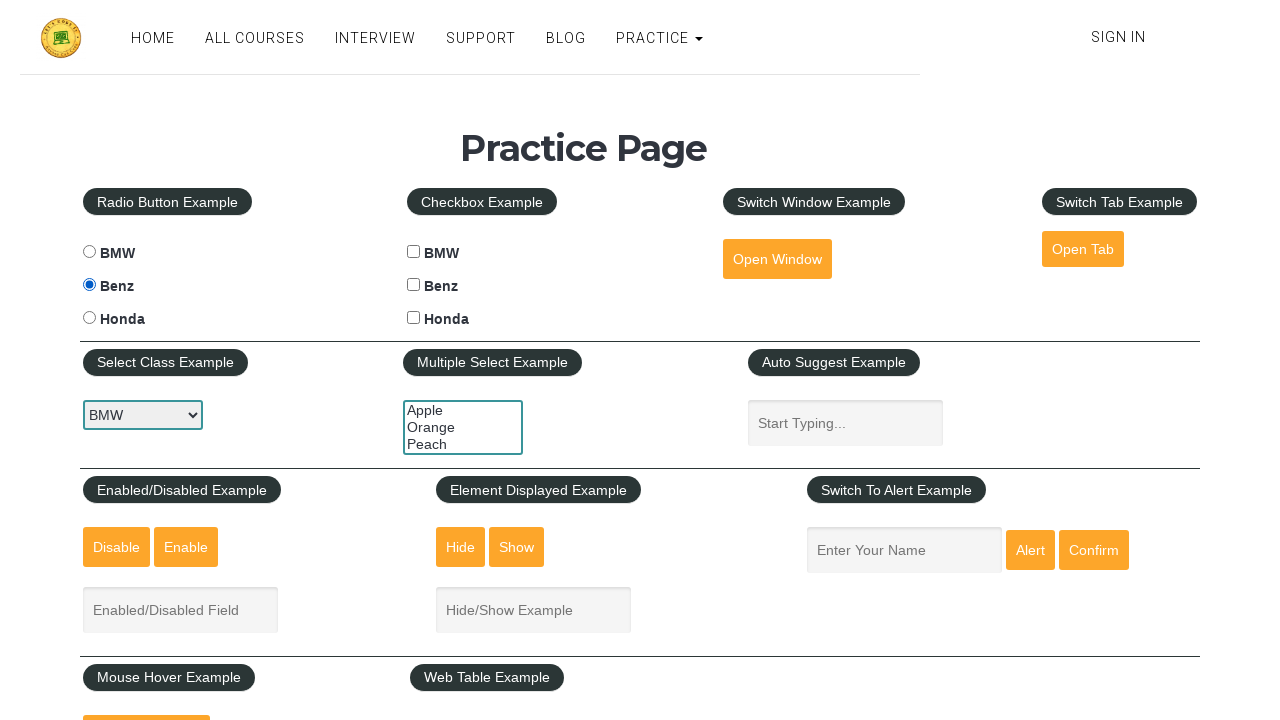

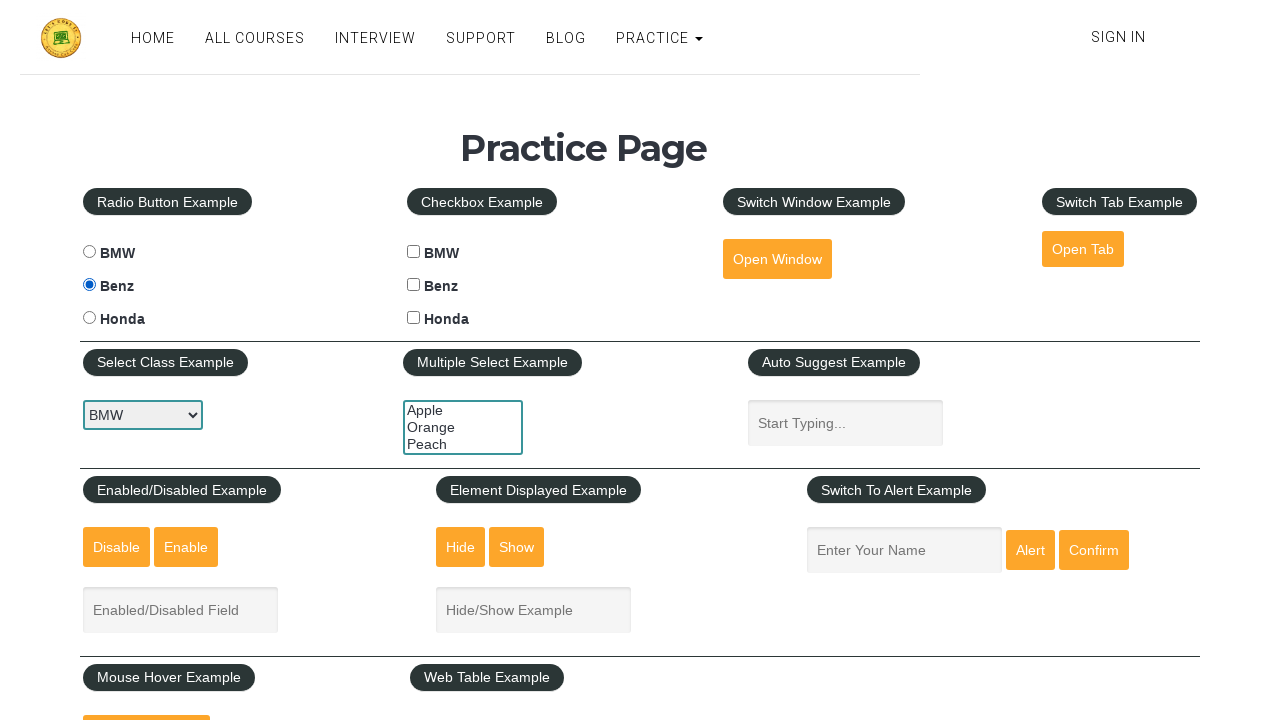